Tests the artist recommendation reset button by entering text in the artist field and verifying the reset button clears it.

Starting URL: https://ldevr3t2.github.io

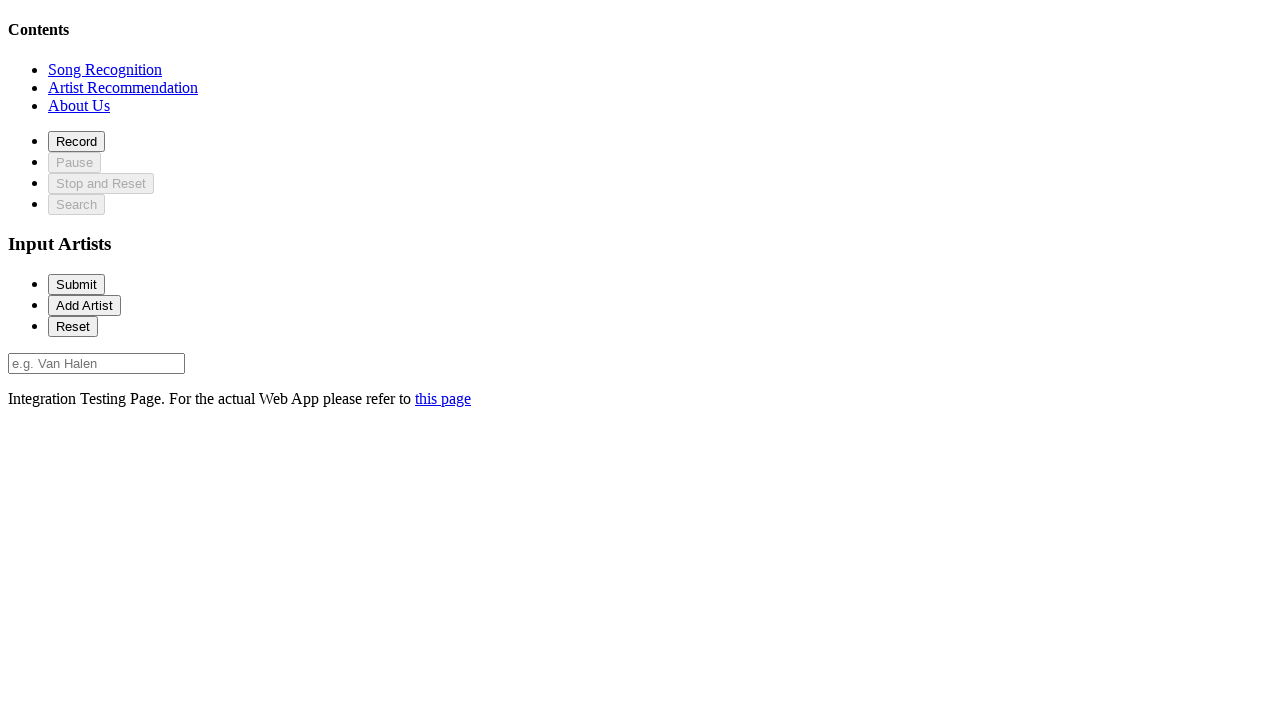

Clicked on recommendation section to navigate there at (123, 87) on xpath=//*[@id='recommendationSection']
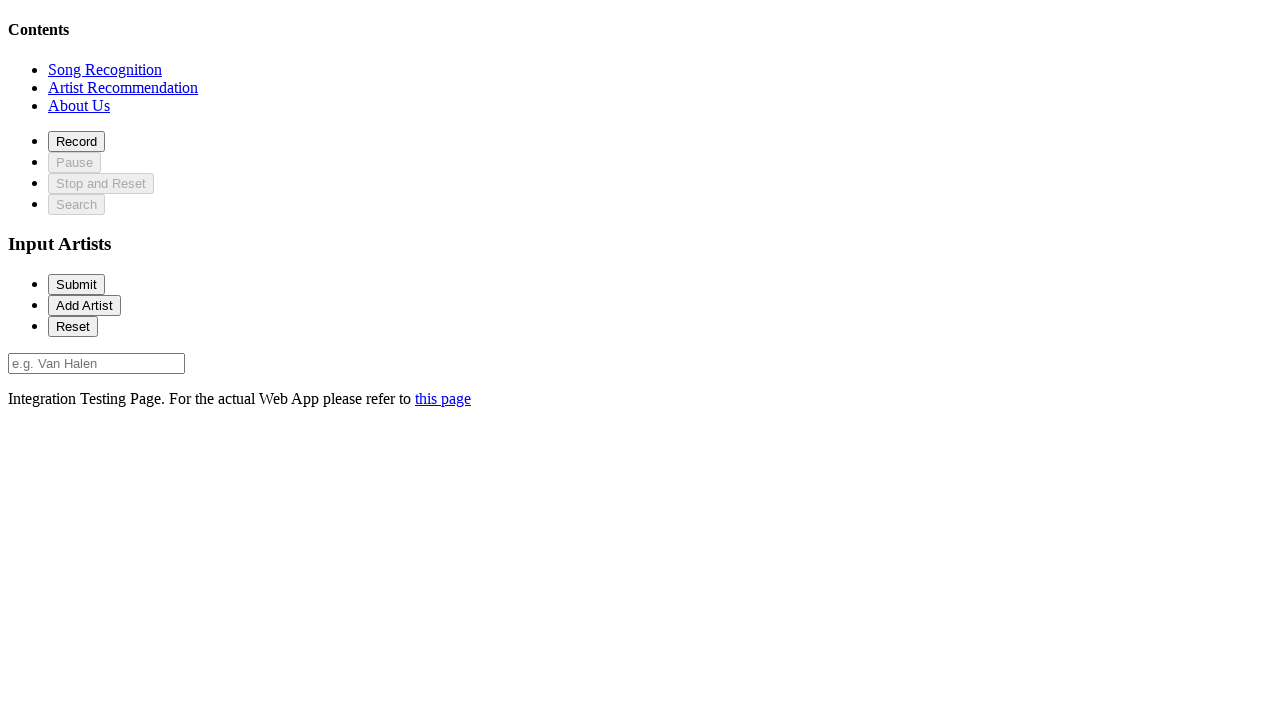

Waited 2 seconds for elements to come into view
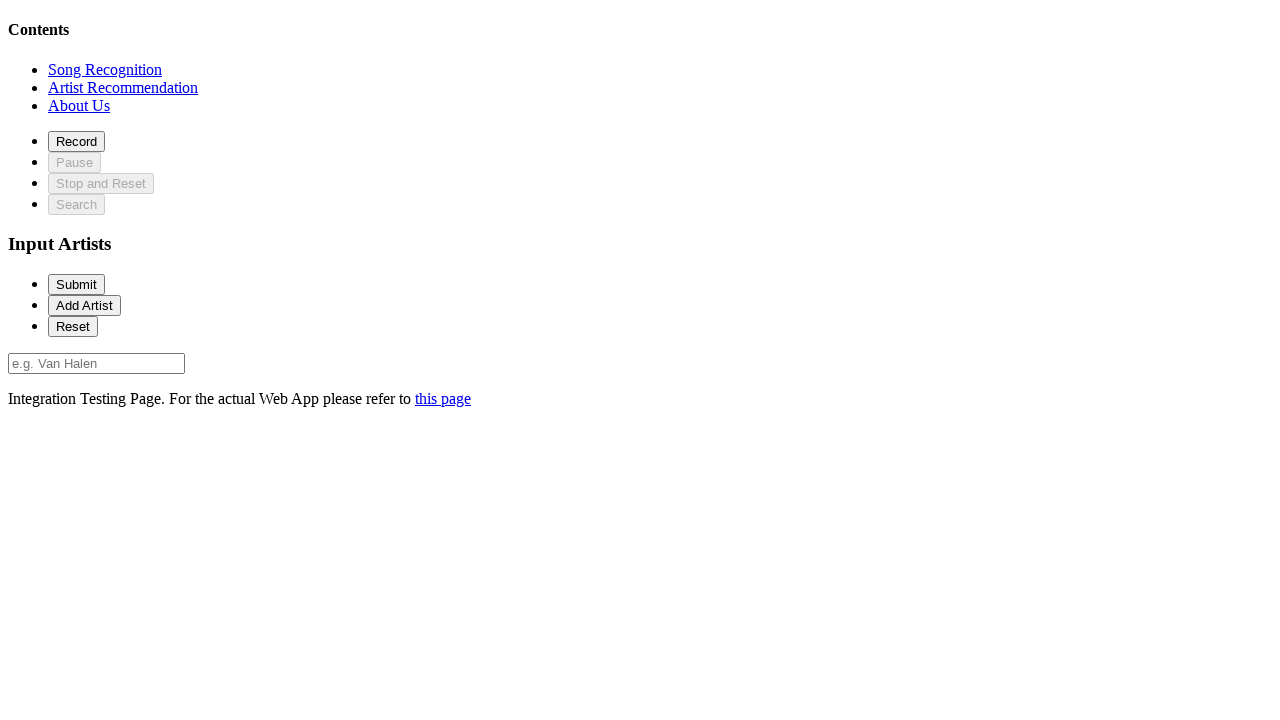

Located artist input element with ID 'artist-0'
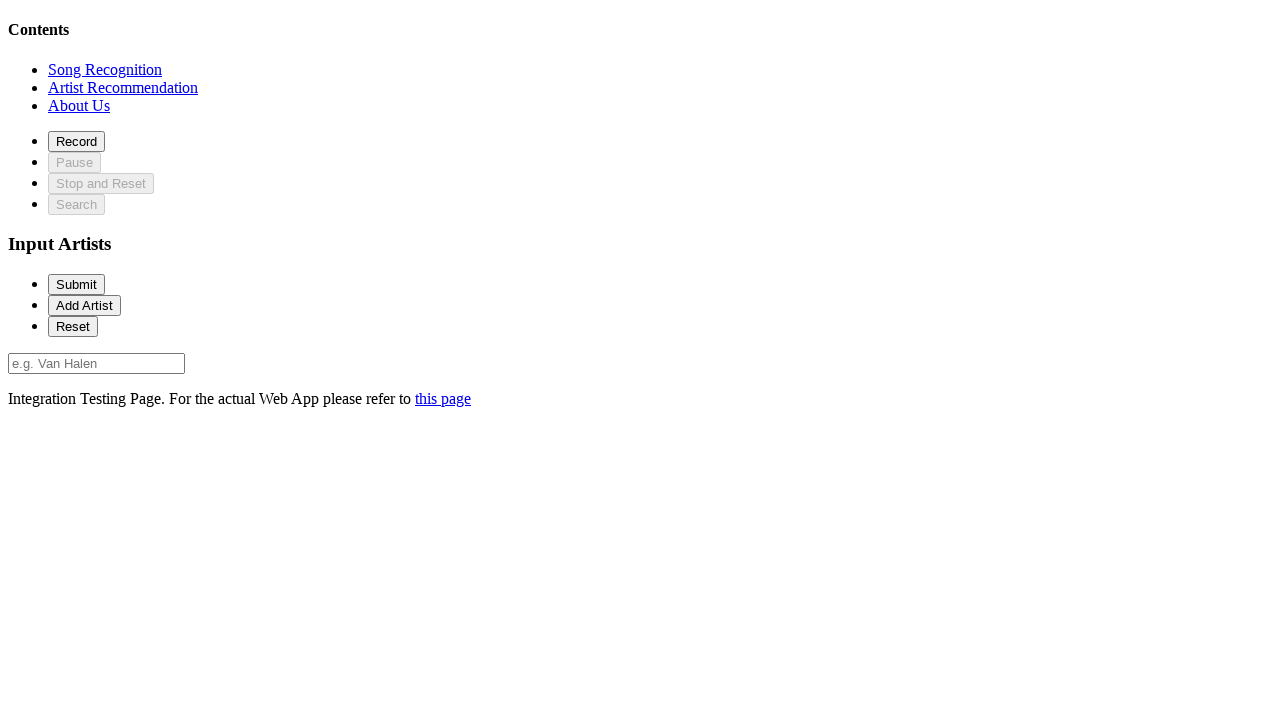

Verified artist field is empty initially
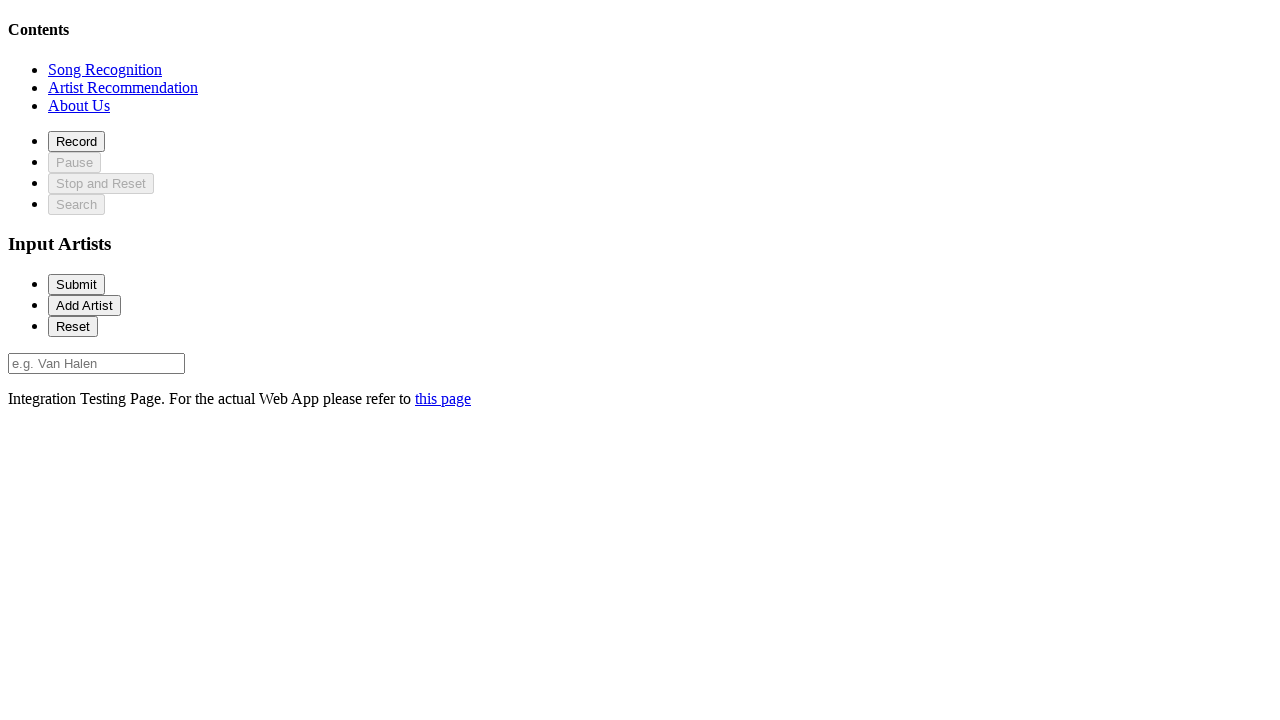

Entered 'Van Halen' into artist field on #artist-0
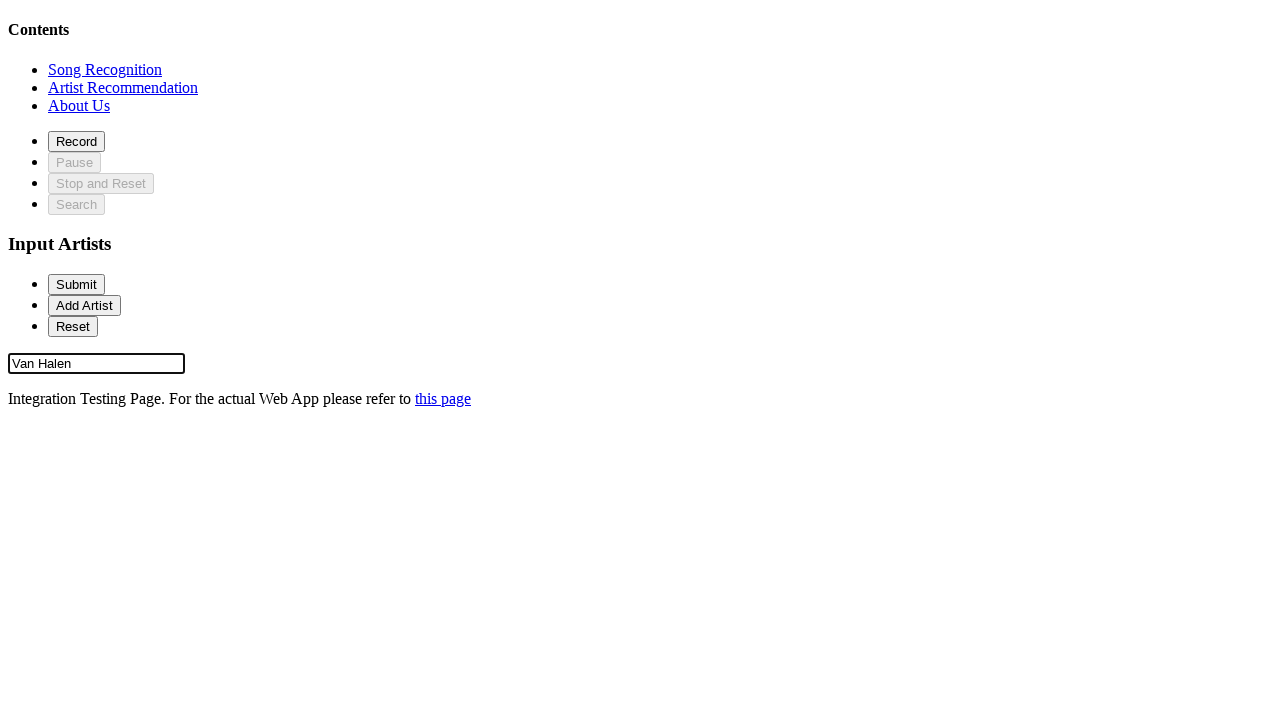

Clicked reset button to clear artist field at (73, 326) on #reset
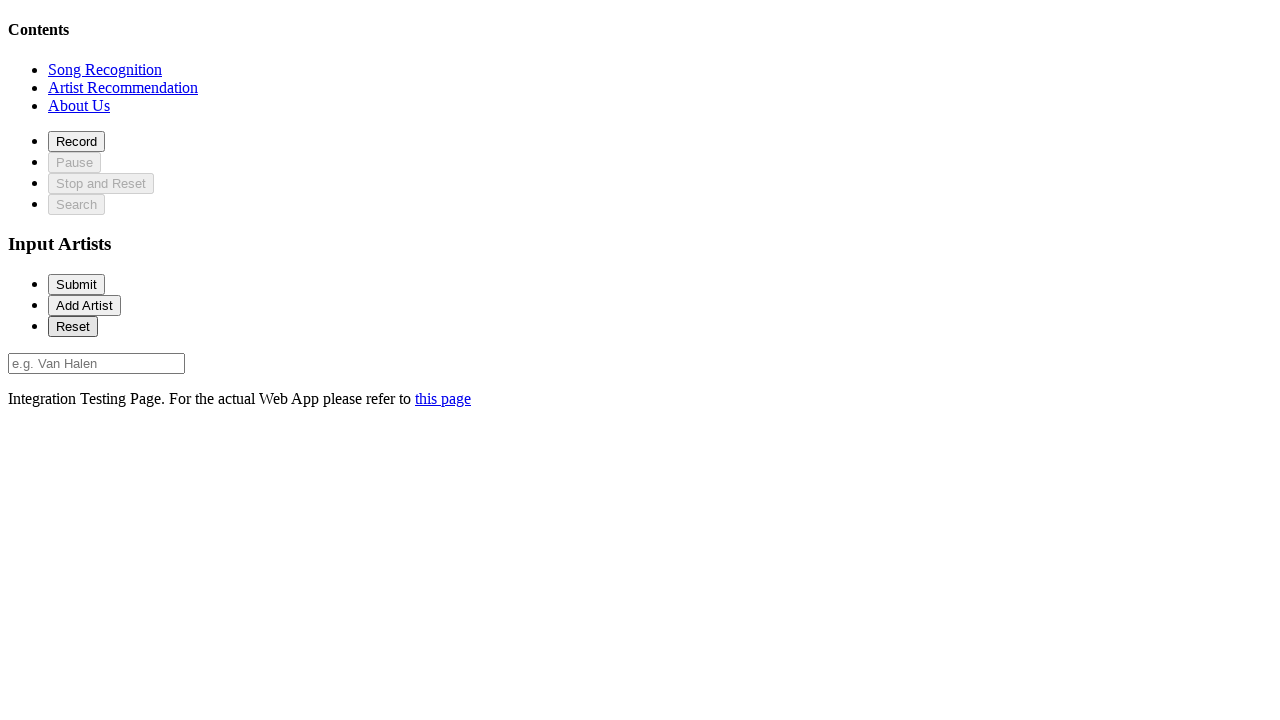

Verified artist field is cleared after reset button click
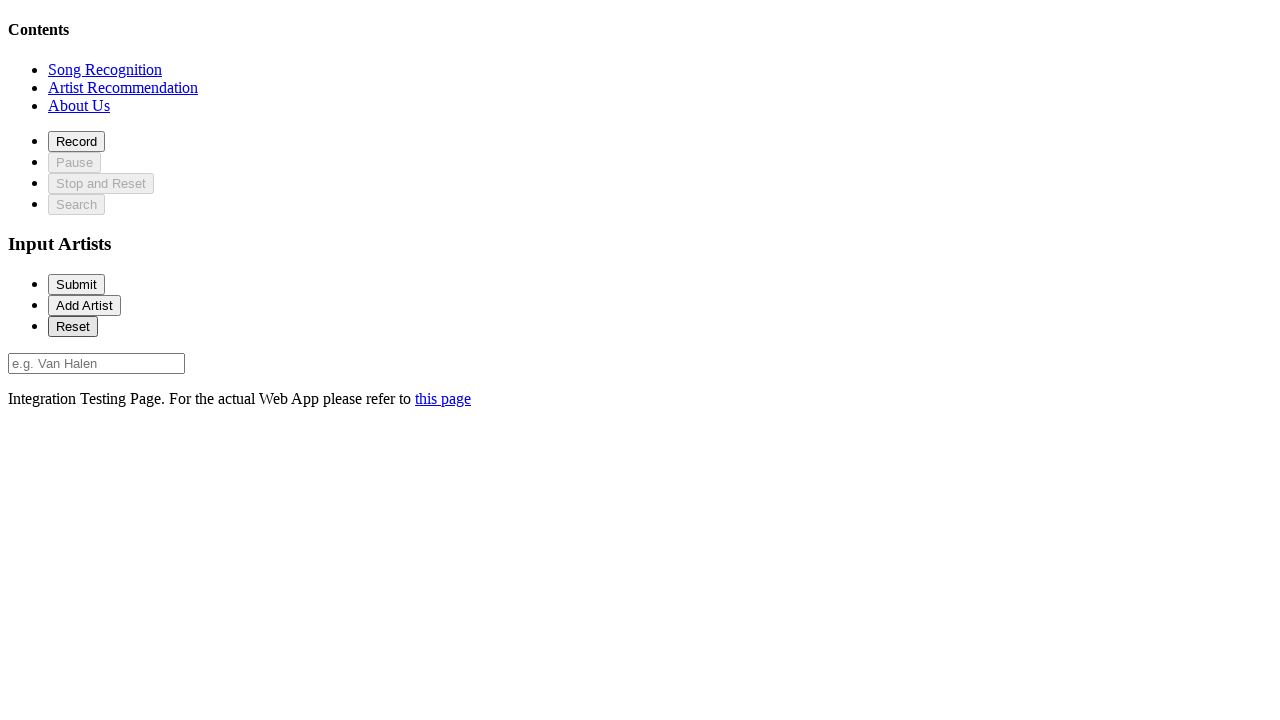

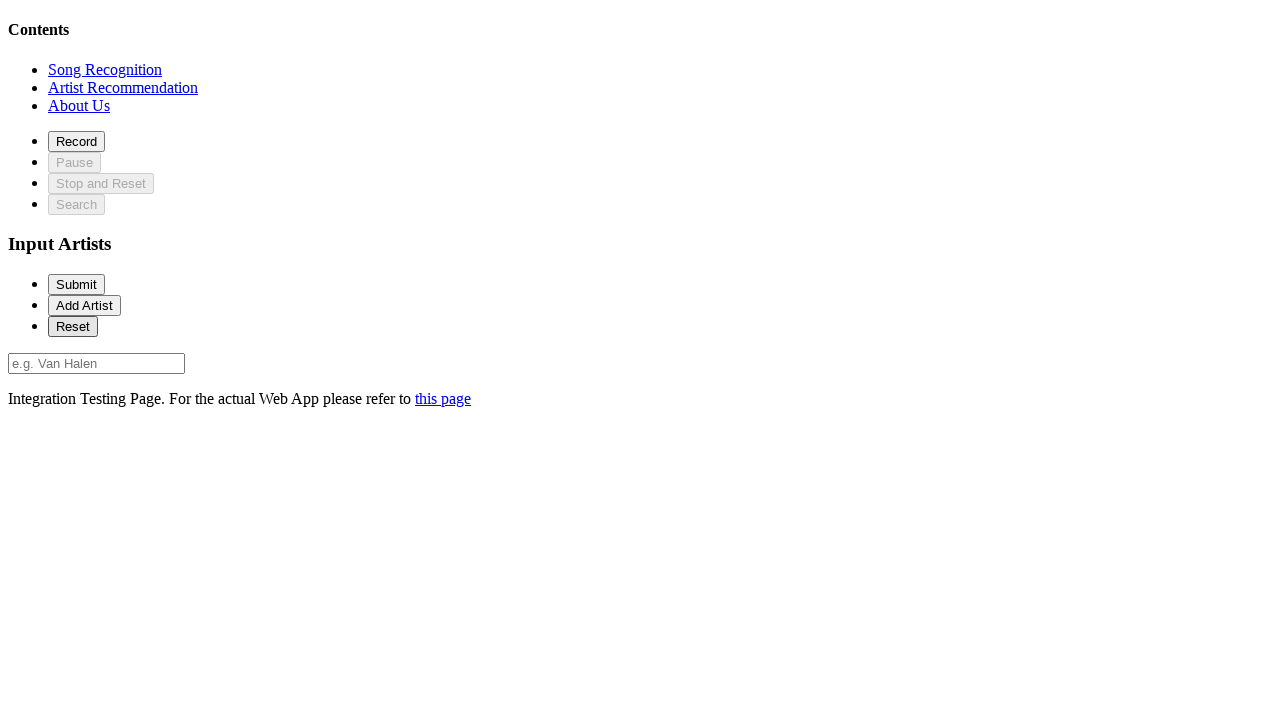